Tests a practice form submission by filling out name, email, password fields, selecting options from a dropdown and radio button, entering a date, and submitting the form to verify successful submission.

Starting URL: https://rahulshettyacademy.com/angularpractice/

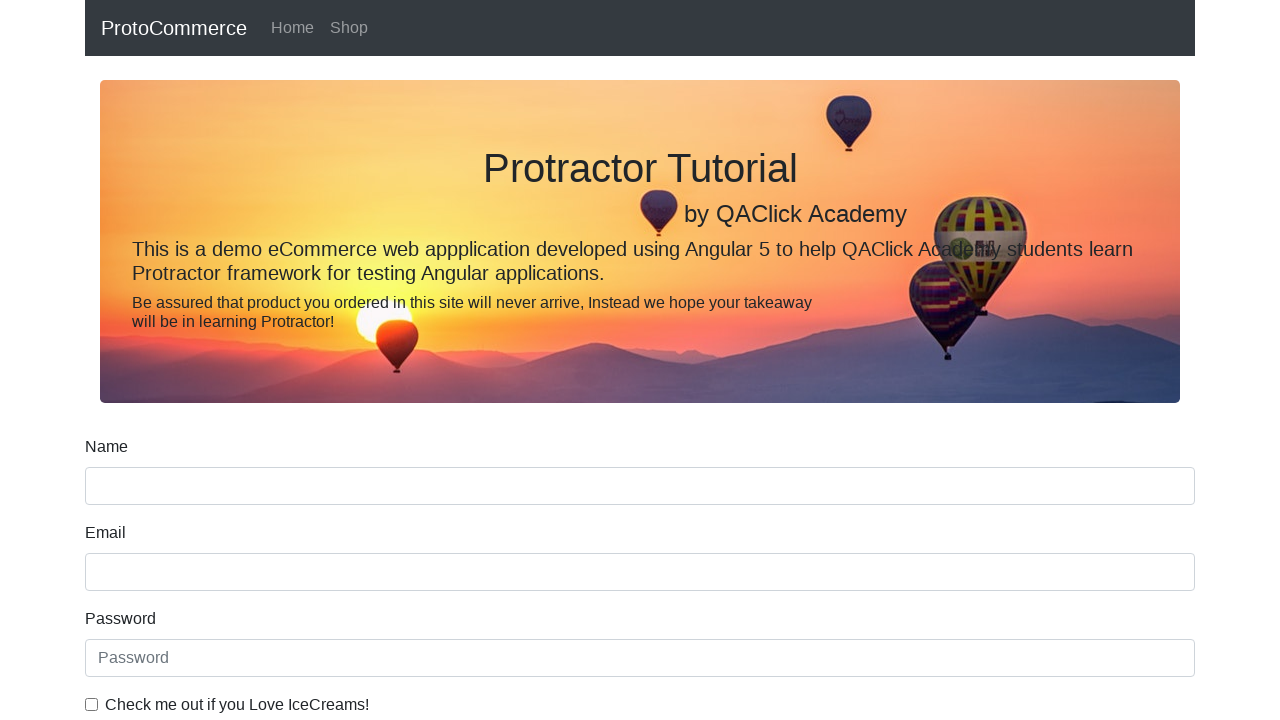

Filled name field with 'Cristian' on input[name='name']
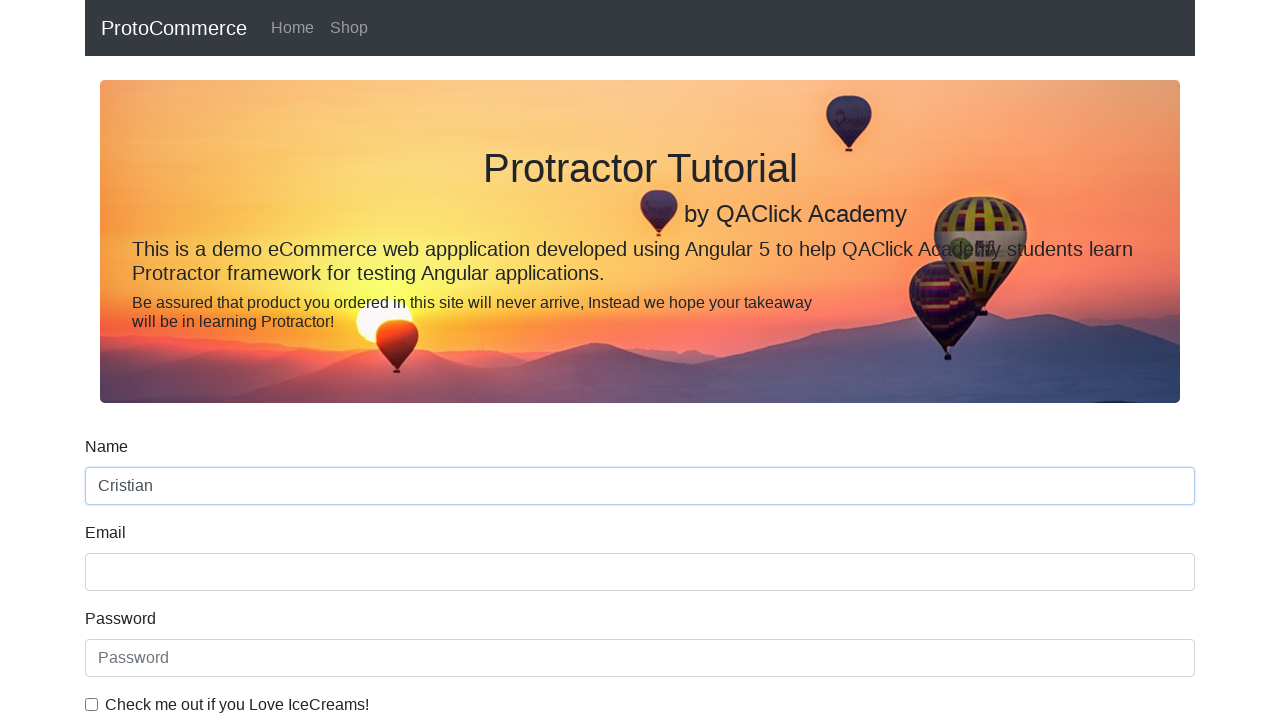

Filled email field with 'cristian@gmail.com' on input[name='email']
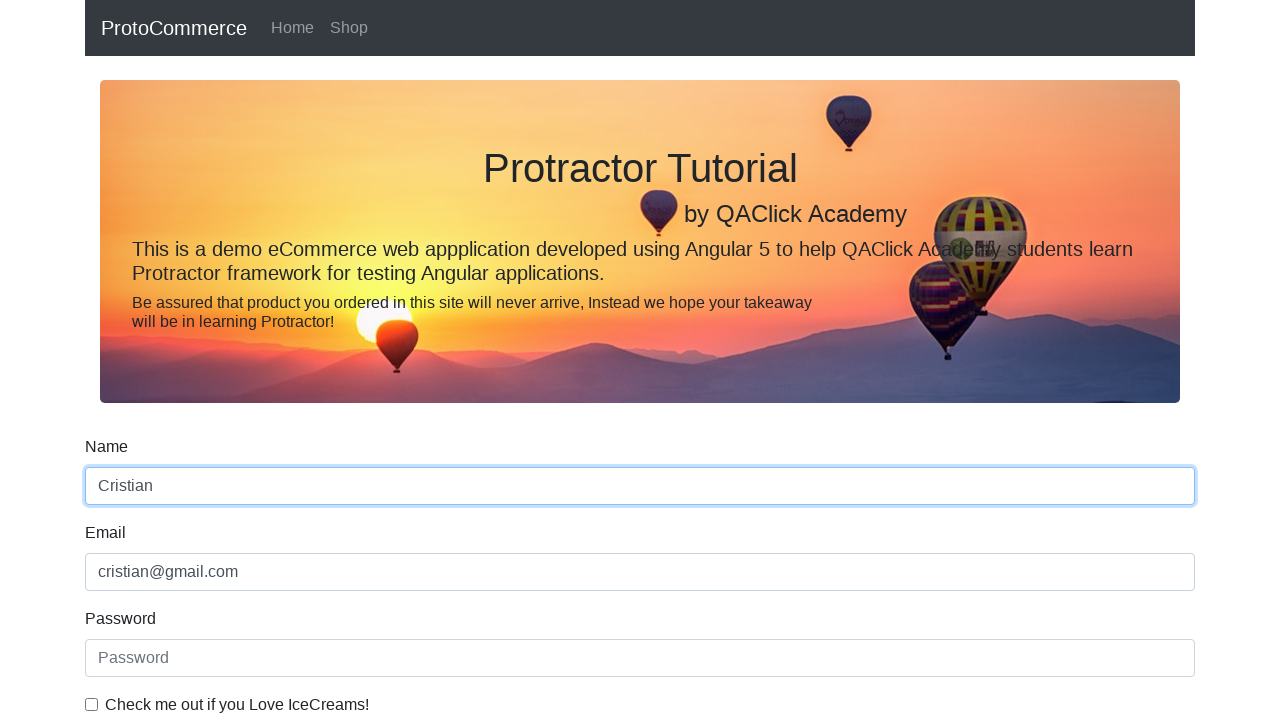

Filled password field with 'cristian91' on #exampleInputPassword1
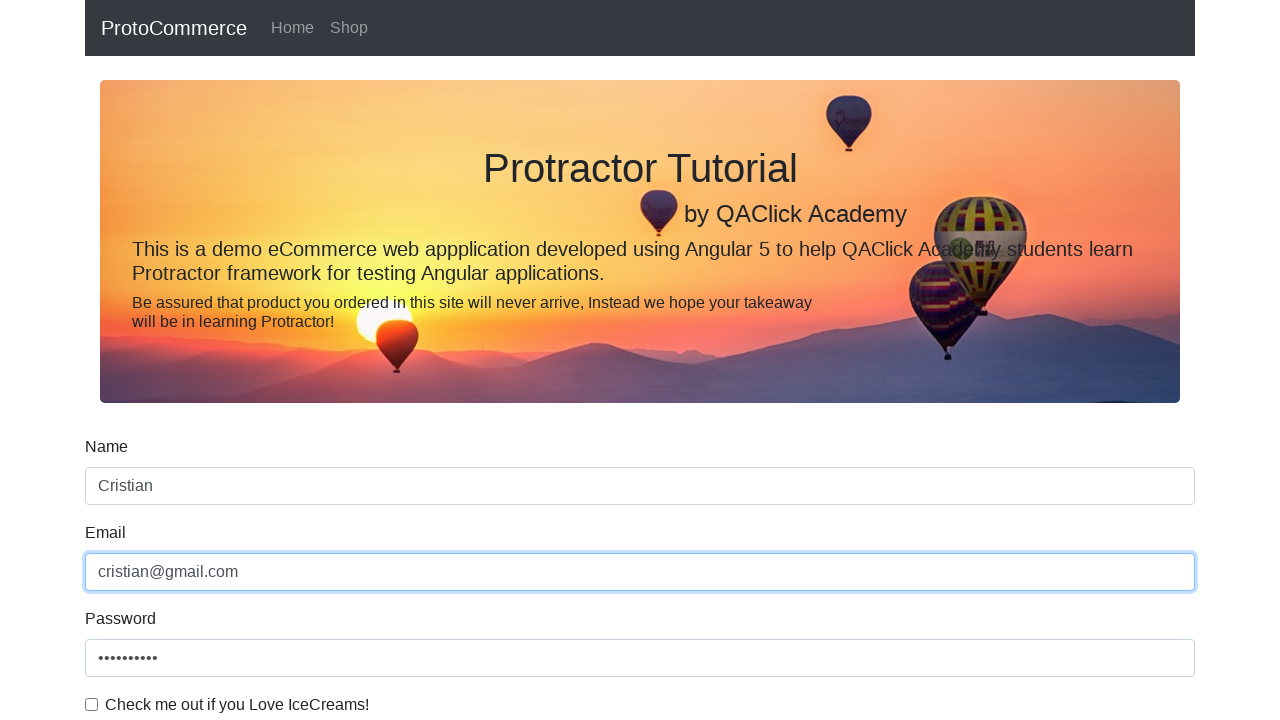

Clicked checkbox to agree with terms at (92, 704) on #exampleCheck1
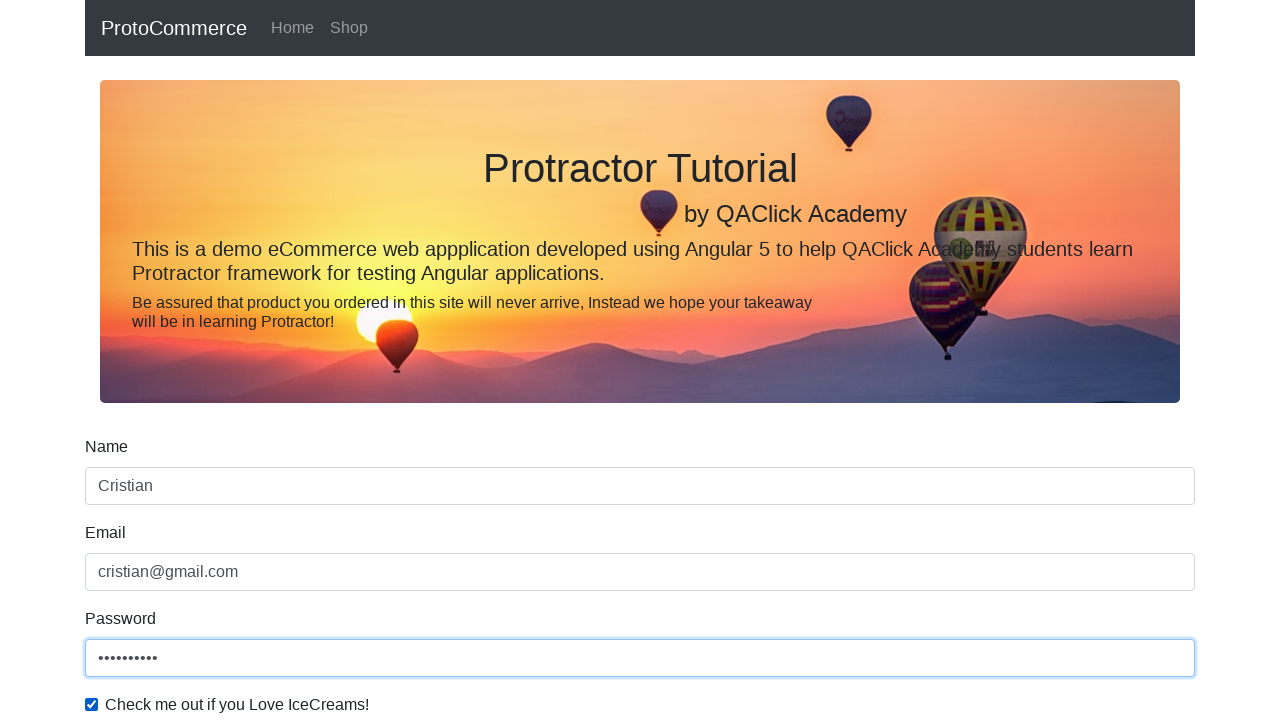

Selected second option from dropdown menu on #exampleFormControlSelect1
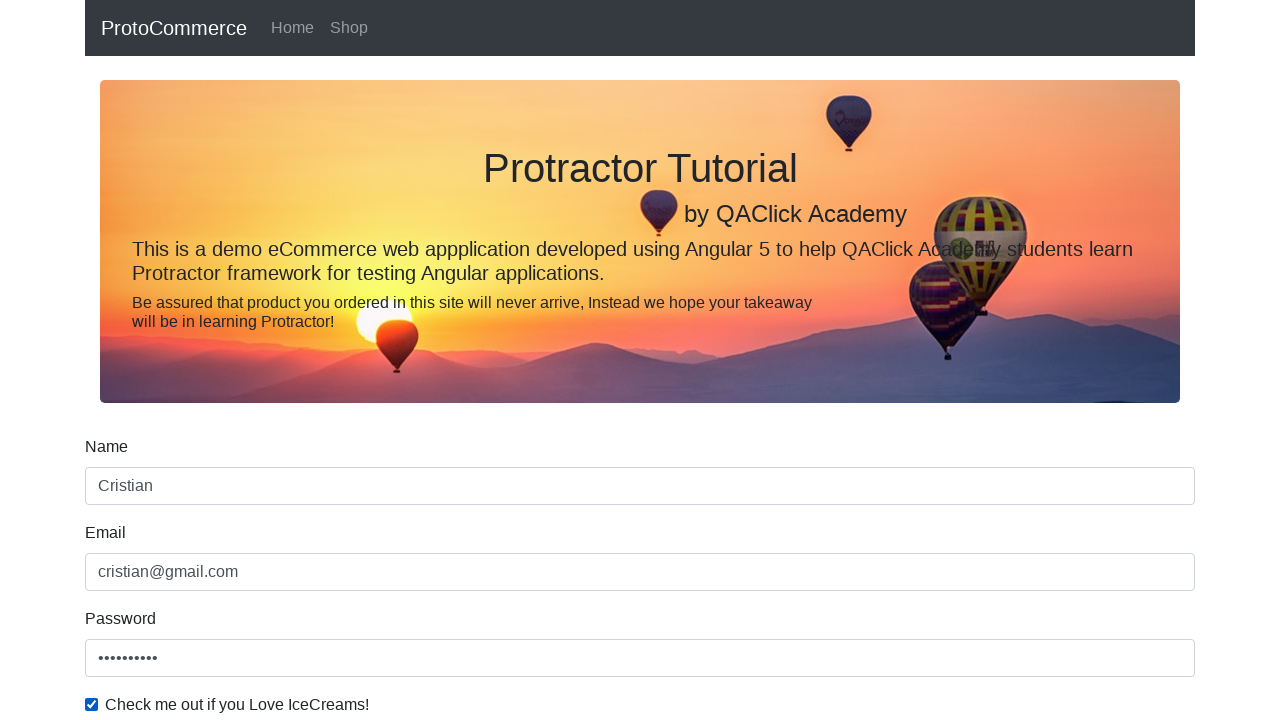

Clicked first radio button option at (238, 360) on #inlineRadio1
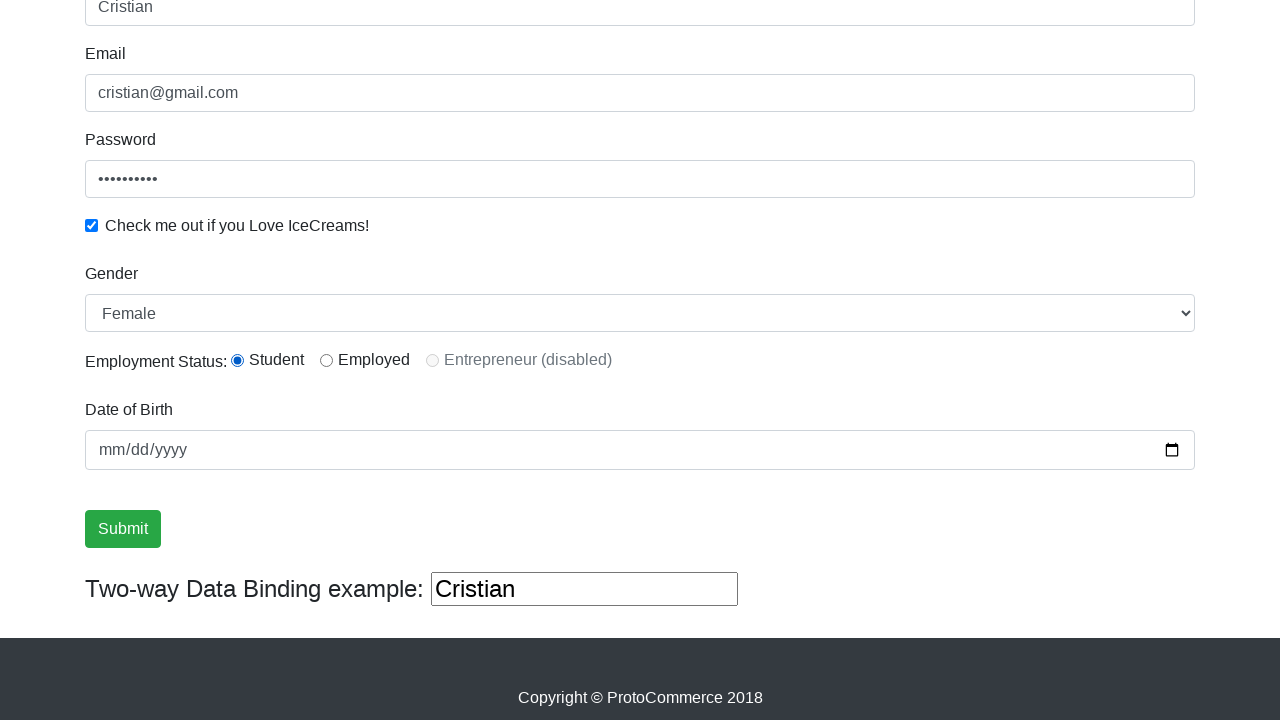

Entered birth date '2022-04-16' on input[name='bday']
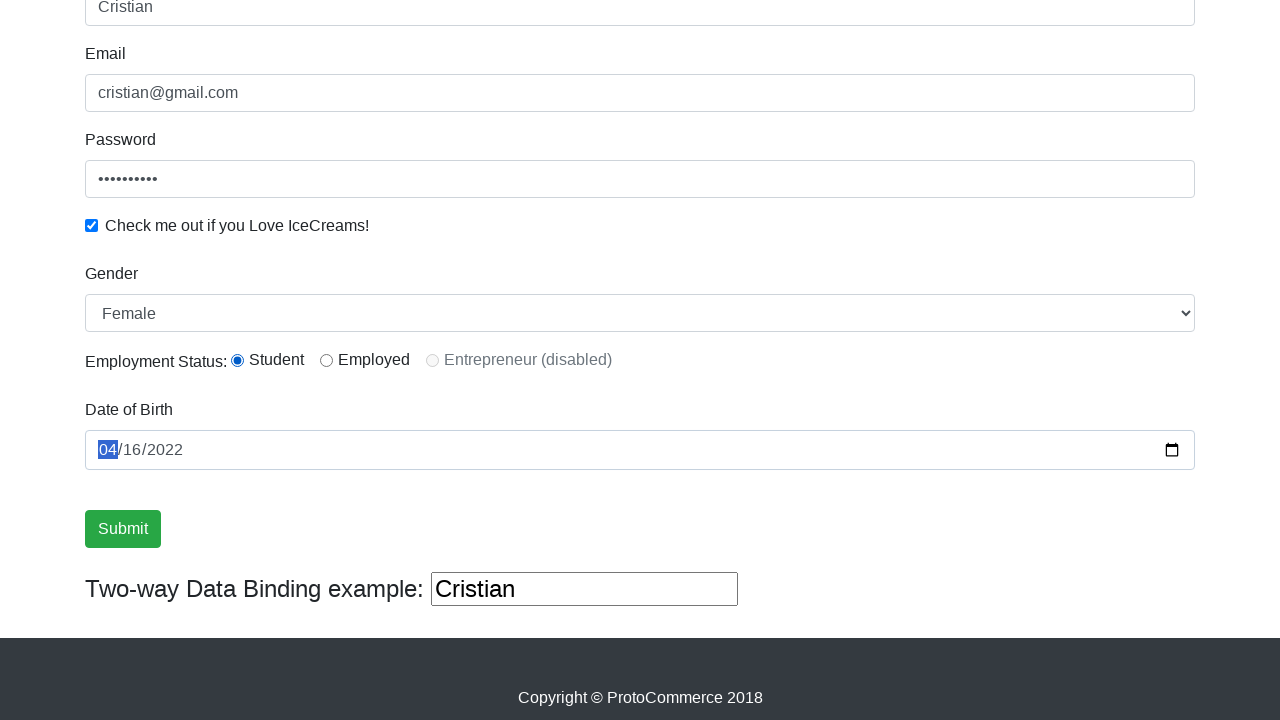

Clicked submit button to submit the form at (123, 529) on input.btn.btn-success
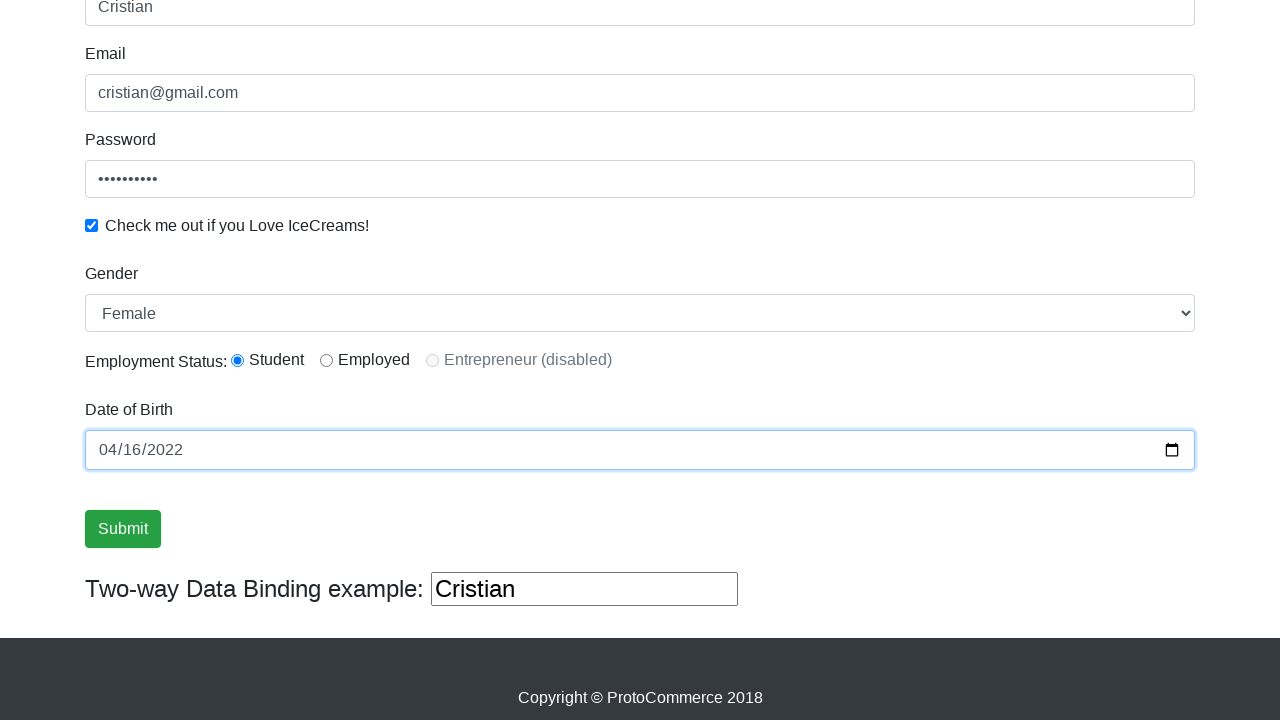

Success alert message appeared confirming form submission
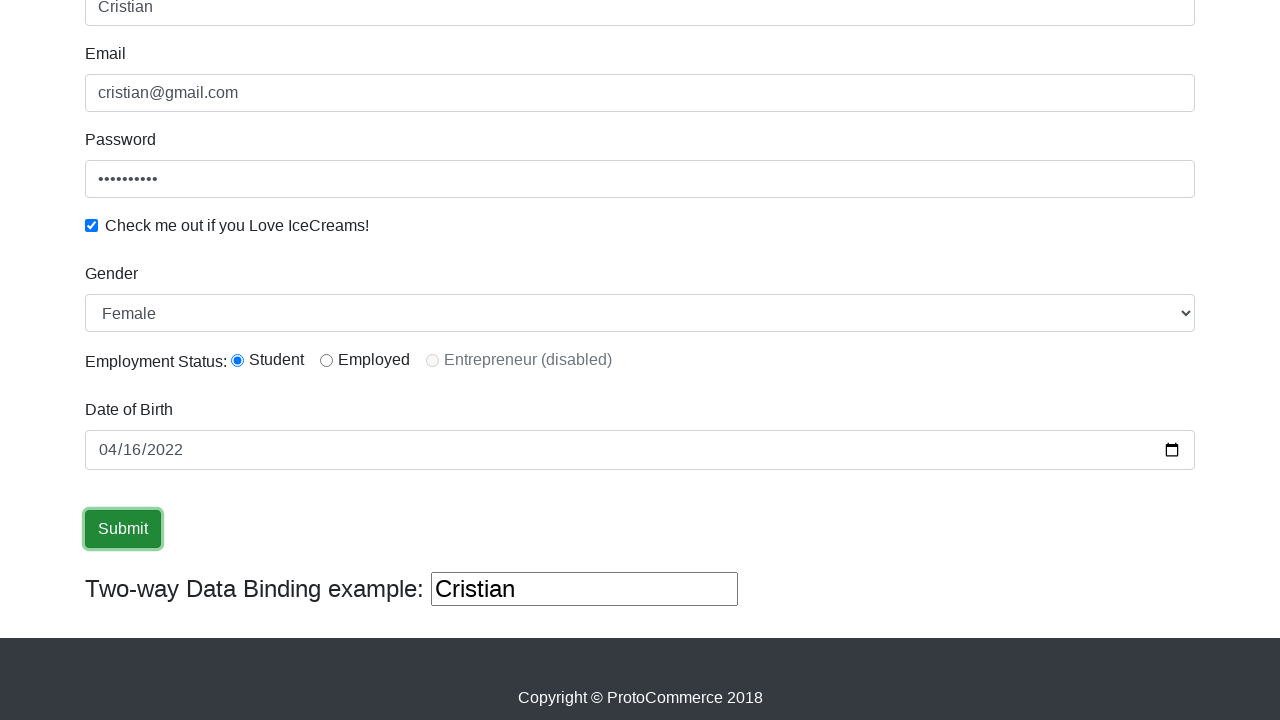

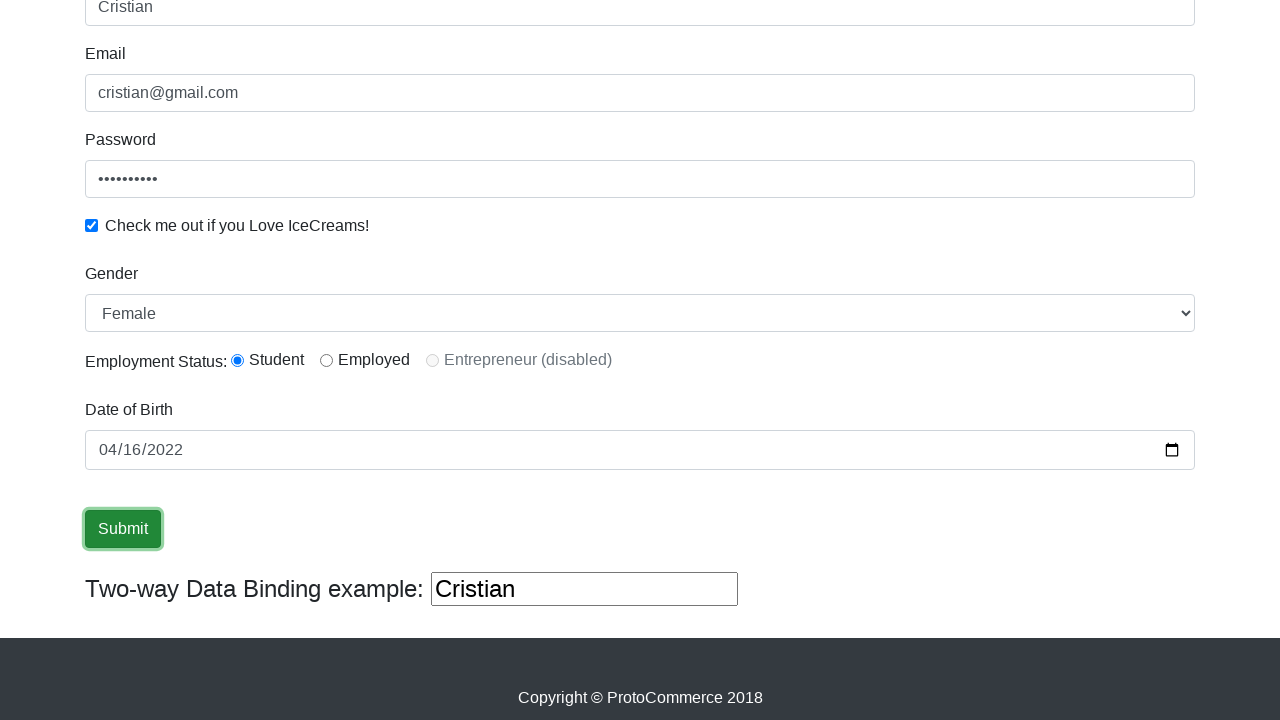